Tests the add-to-cart functionality on demoblaze e-commerce site by navigating to the Laptops category, selecting a product, and adding it to the cart.

Starting URL: https://demoblaze.com/index.html#

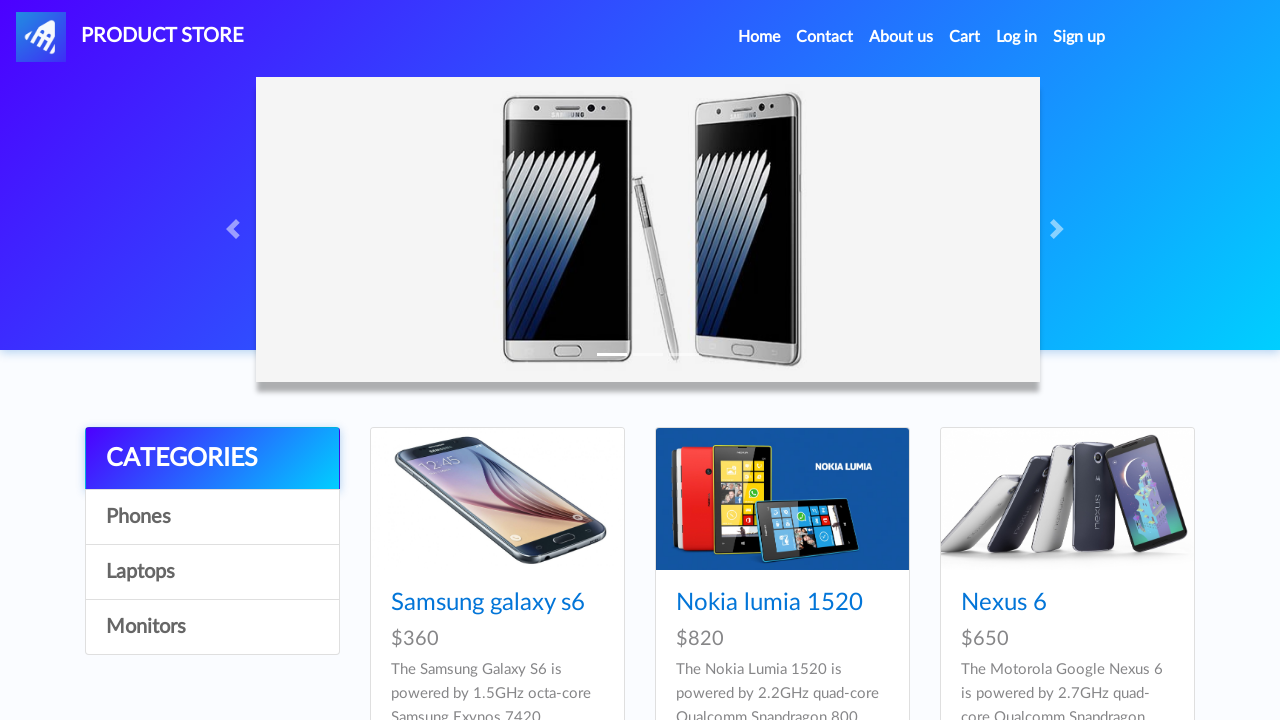

Clicked on Laptops category at (212, 572) on text=Laptops
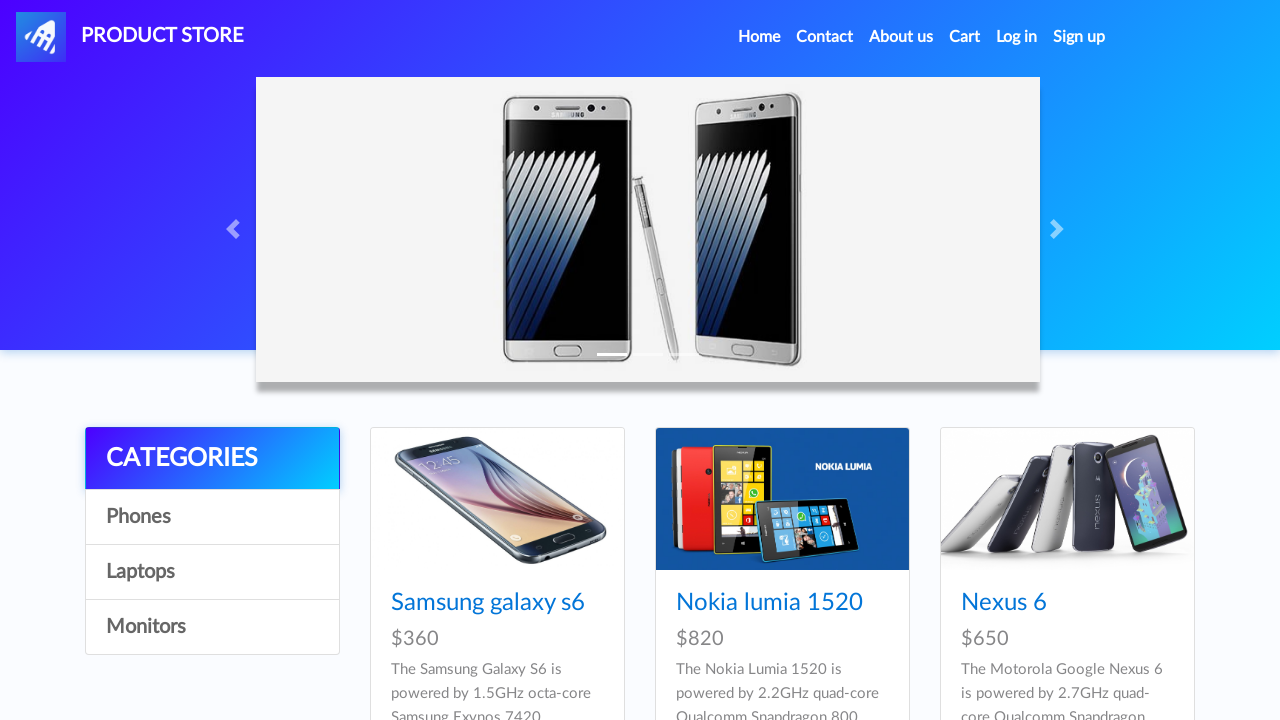

Waited 2 seconds for products to load
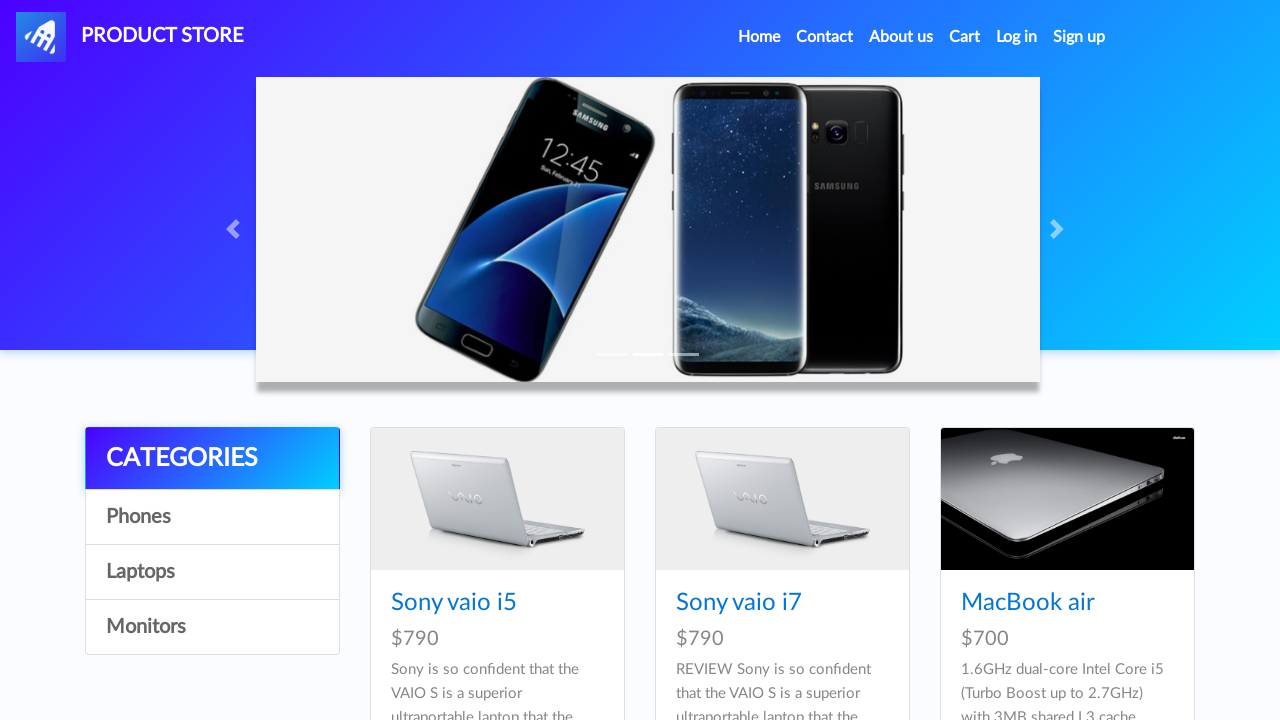

Clicked on the first product at (454, 603) on .hrefch
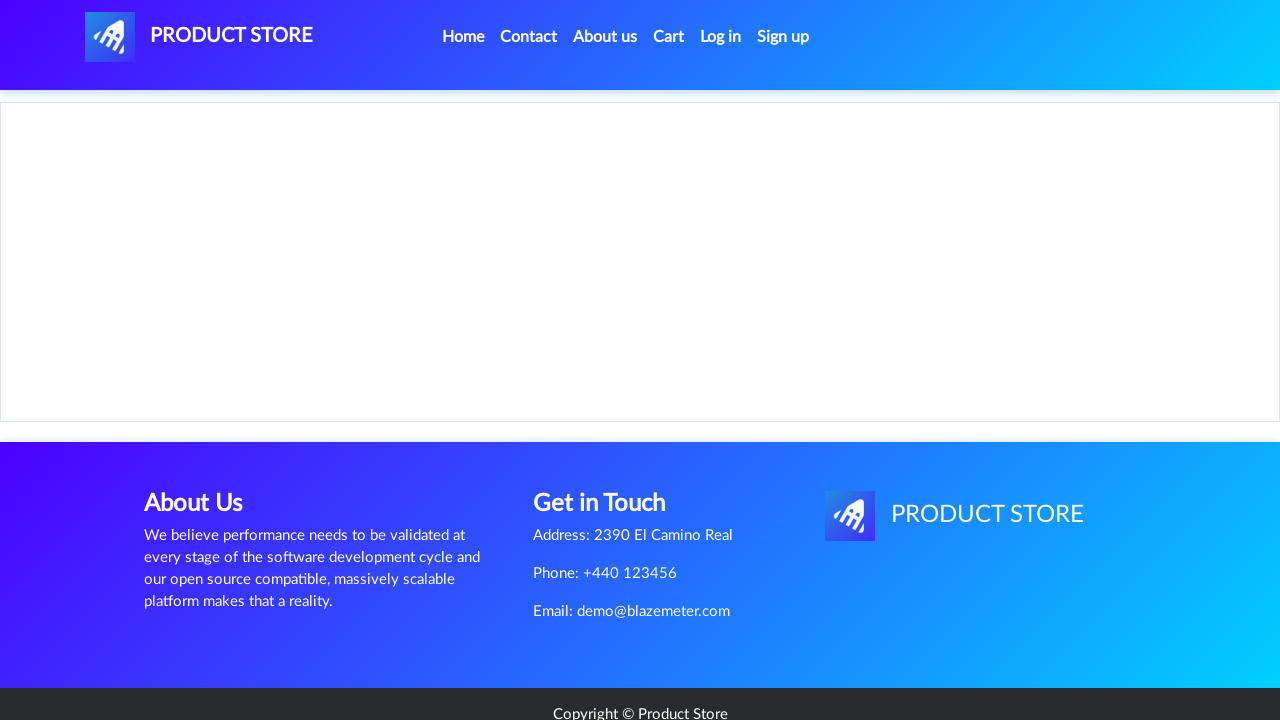

Product page loaded with Add to cart button visible
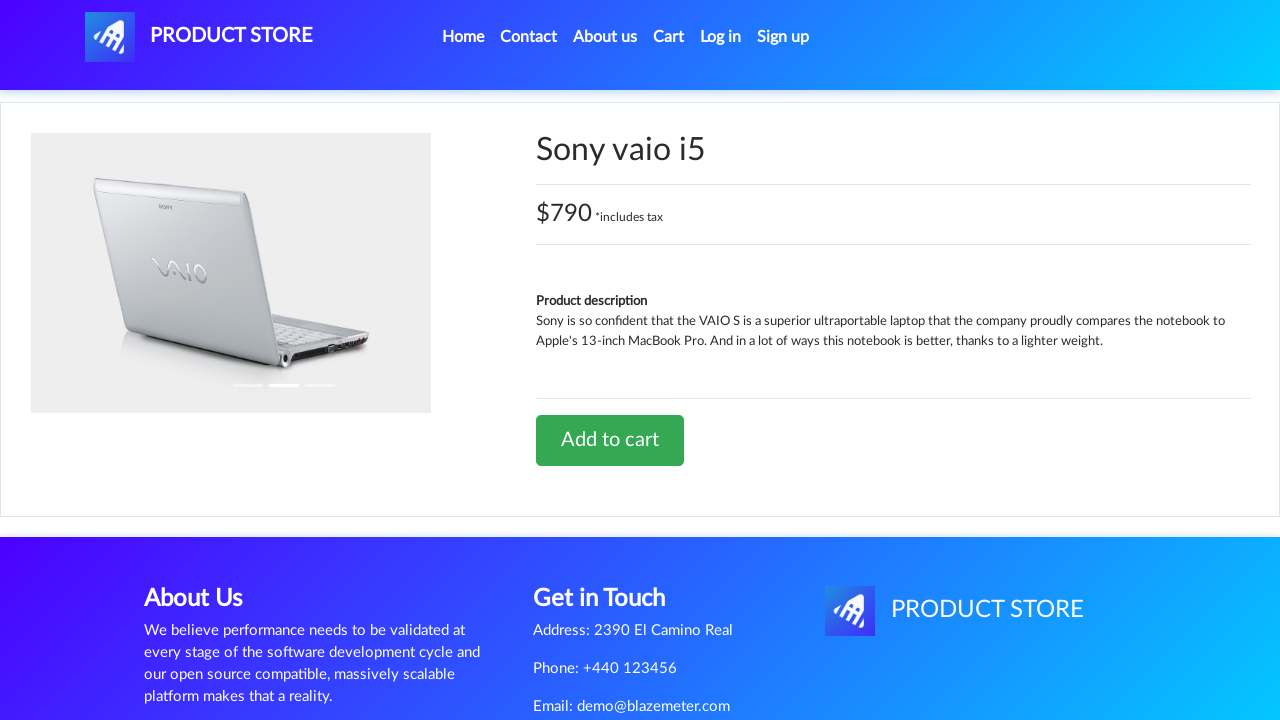

Clicked Add to cart button to add product to cart at (610, 440) on text=Add to cart
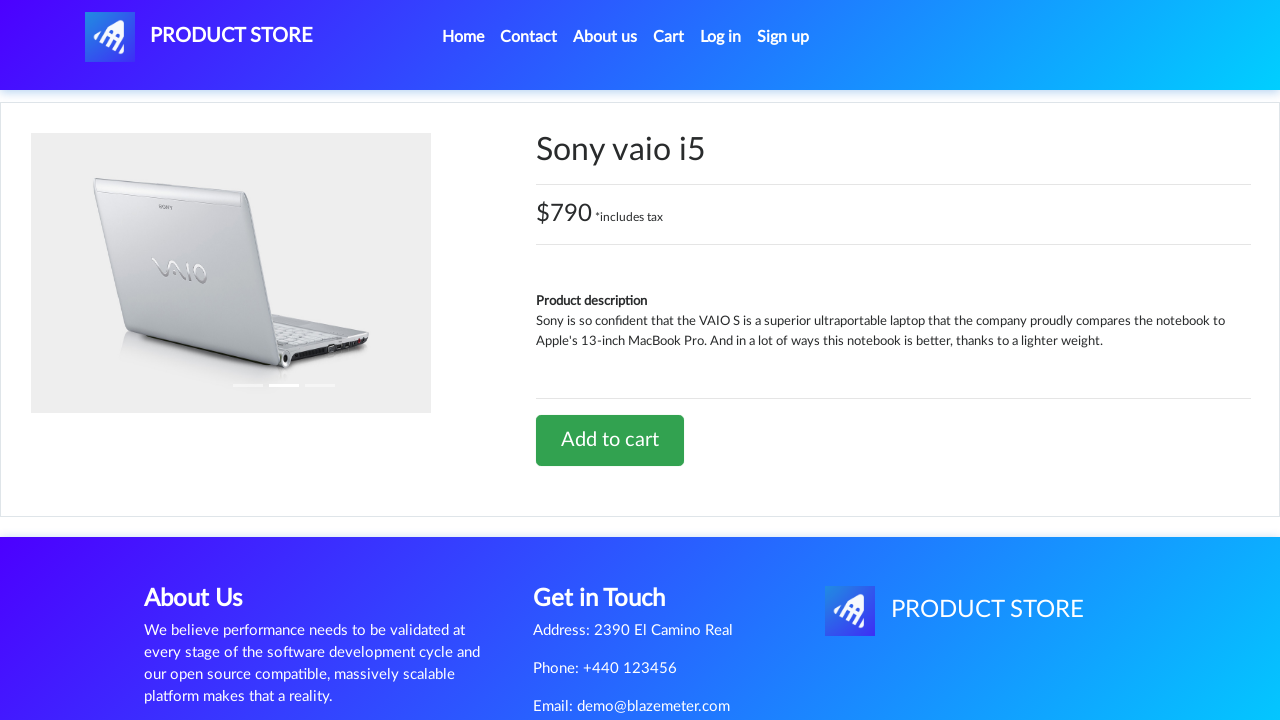

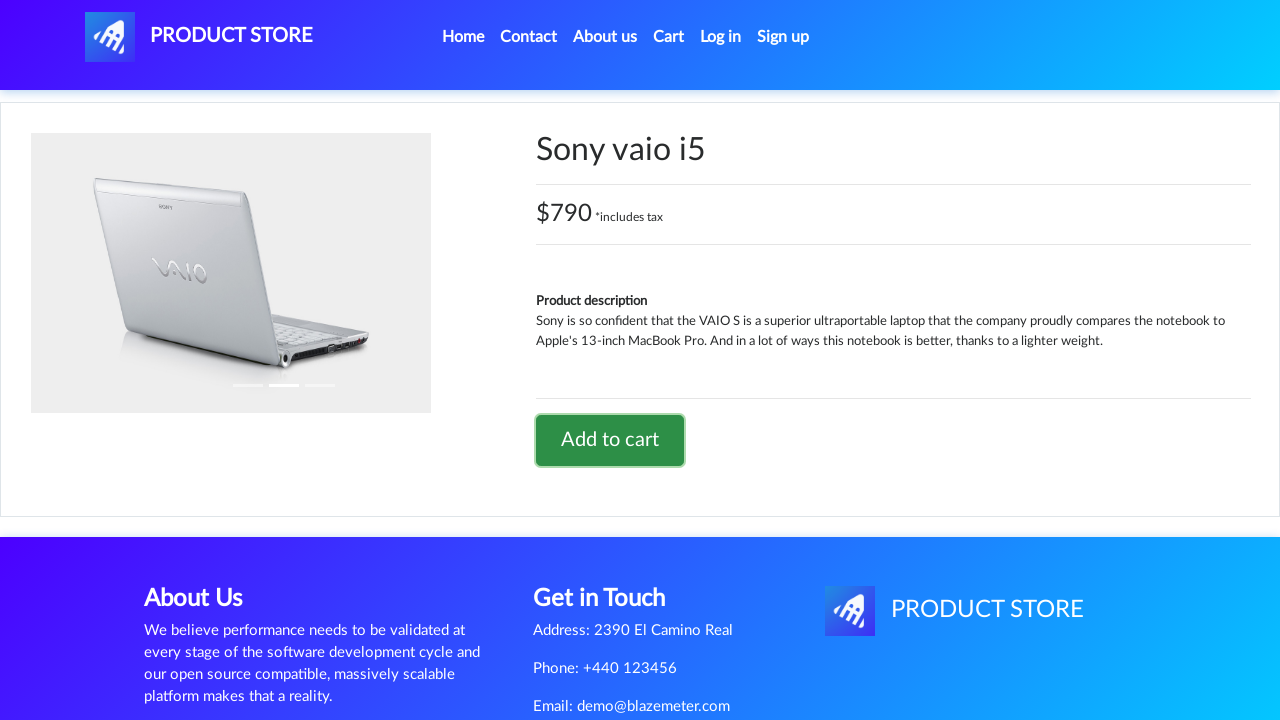